Tests JavaScript alert handling by navigating to the alerts section of a demo site, triggering a confirm box alert, and accepting it.

Starting URL: https://demo.automationtesting.in/Register.html

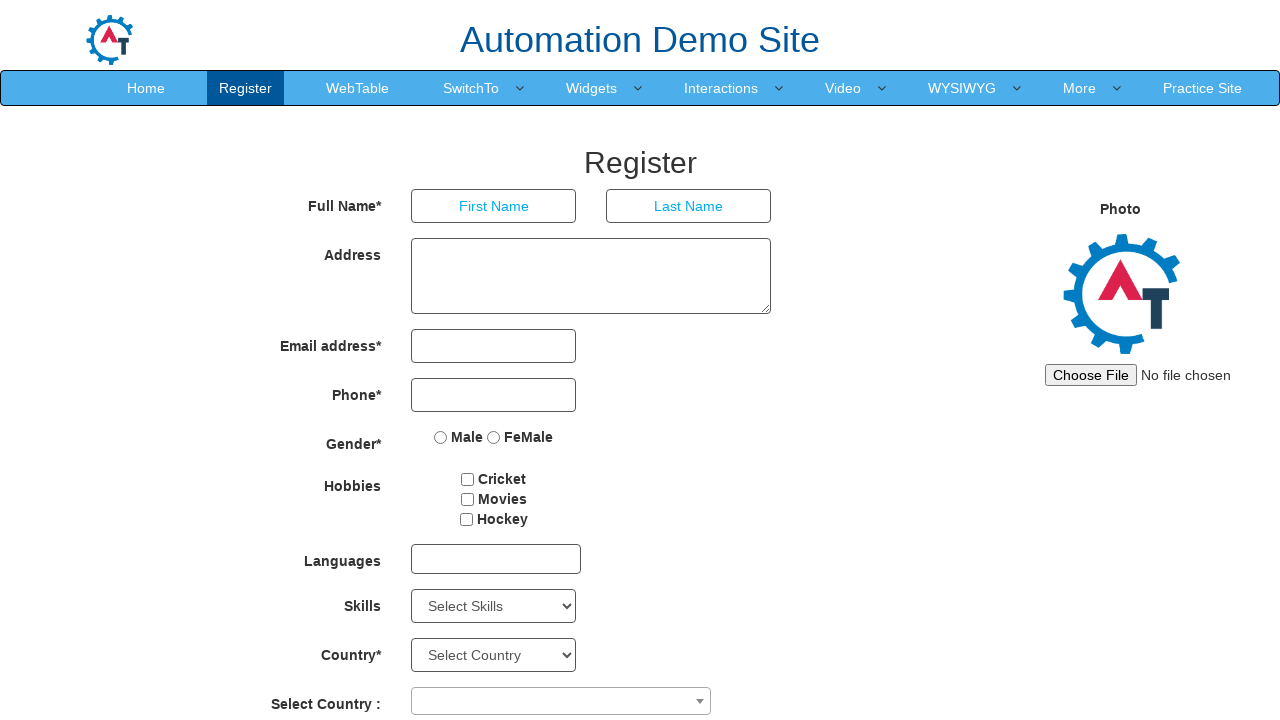

Clicked on 'SwitchTo' link in navigation at (471, 88) on text=SwitchTo
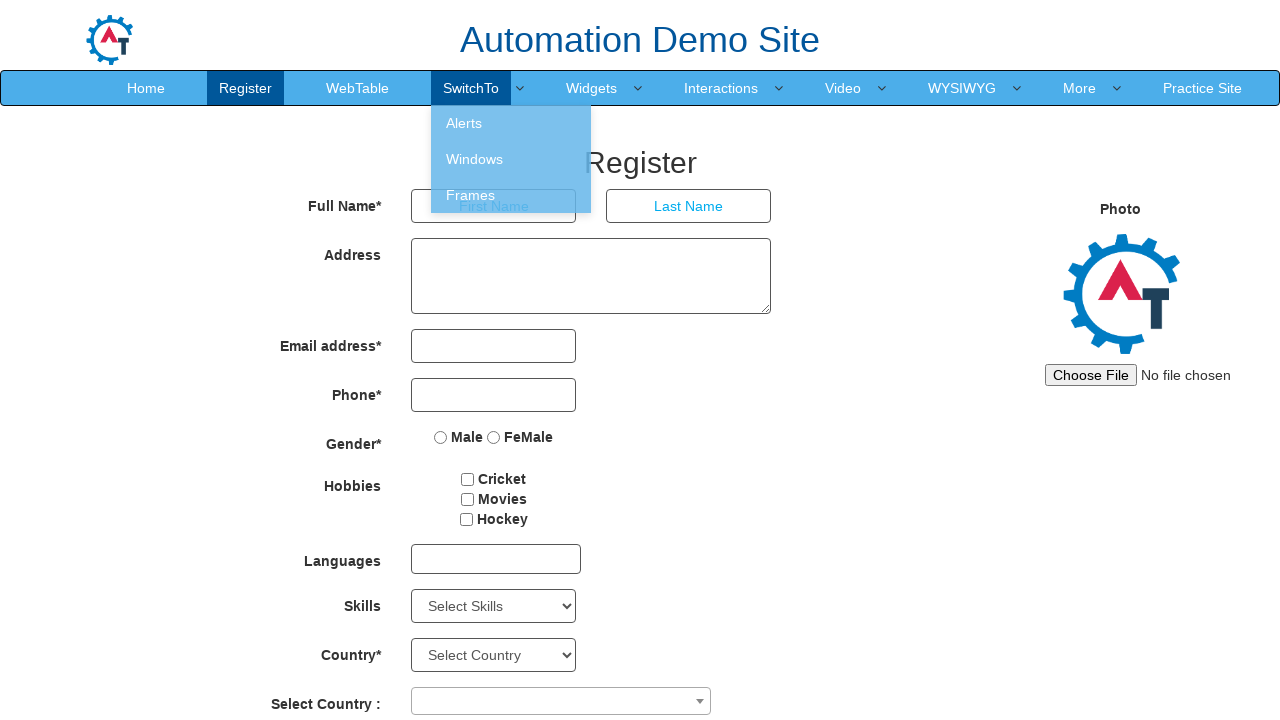

Clicked on 'Alerts' link at (511, 123) on text=Alerts
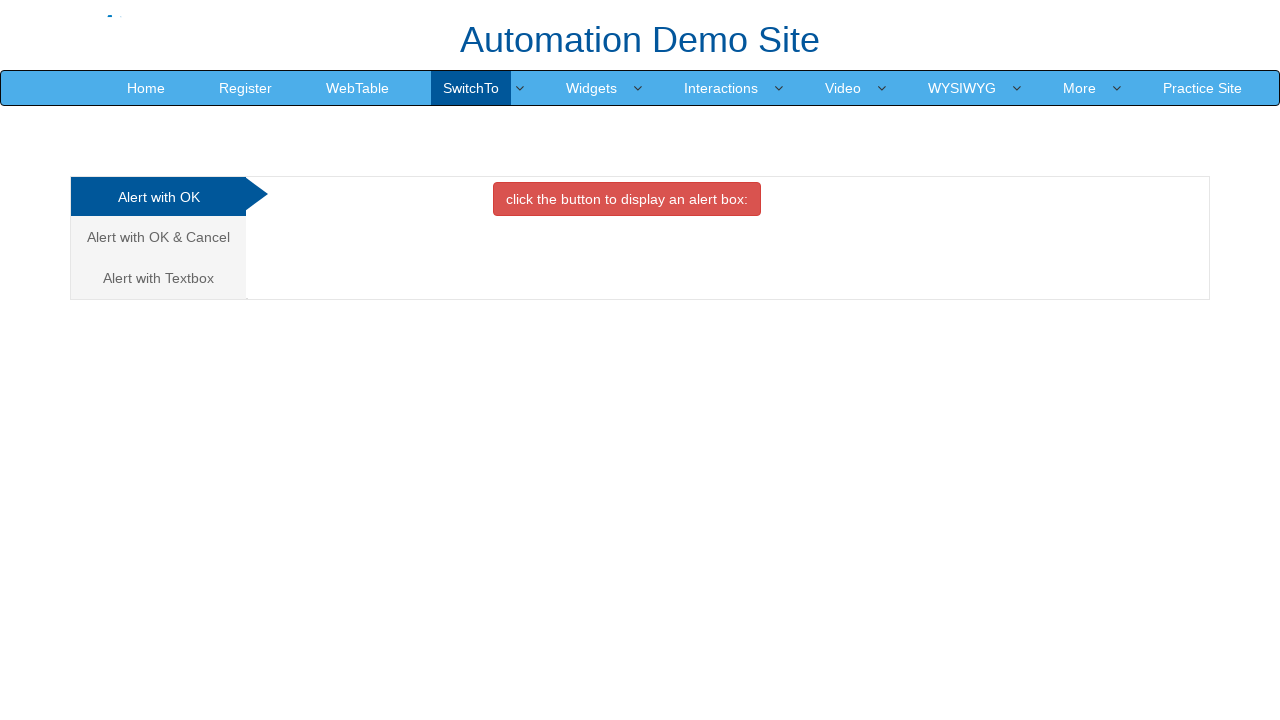

Clicked on 'Alert with OK & Cancel' tab at (158, 237) on a:has-text('Alert with OK & Cancel')
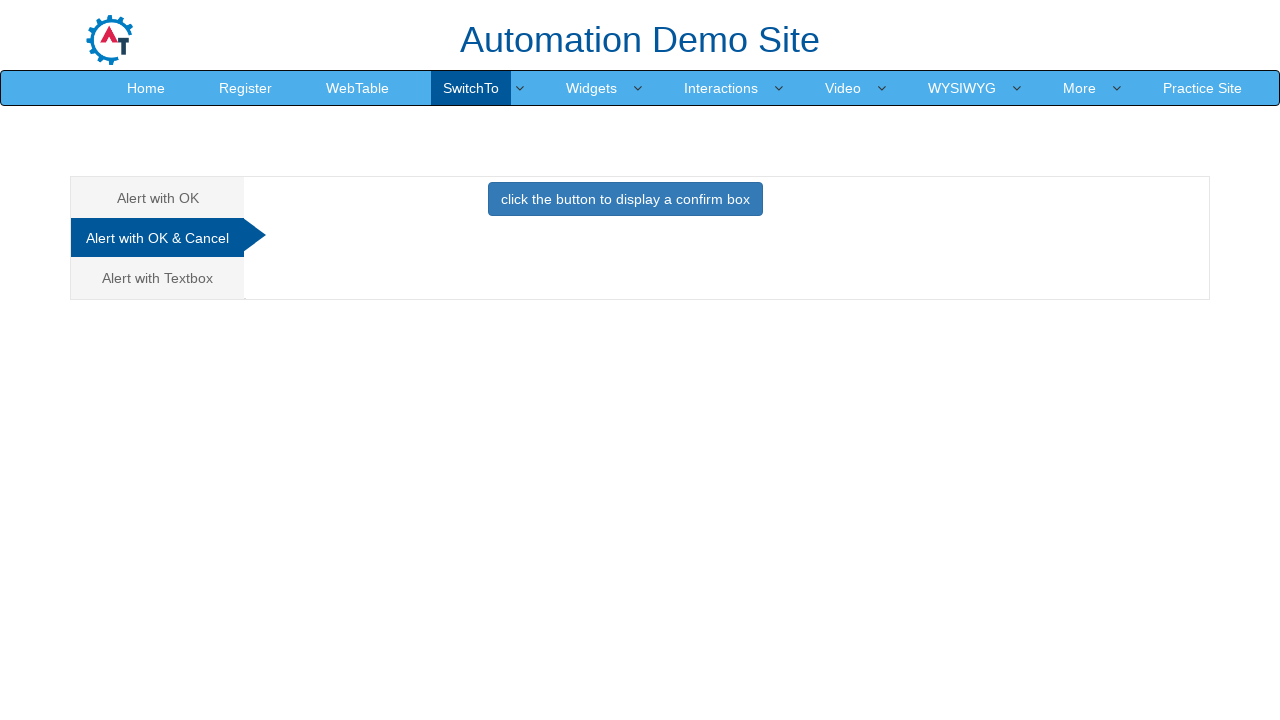

Set up dialog handler to accept confirm box
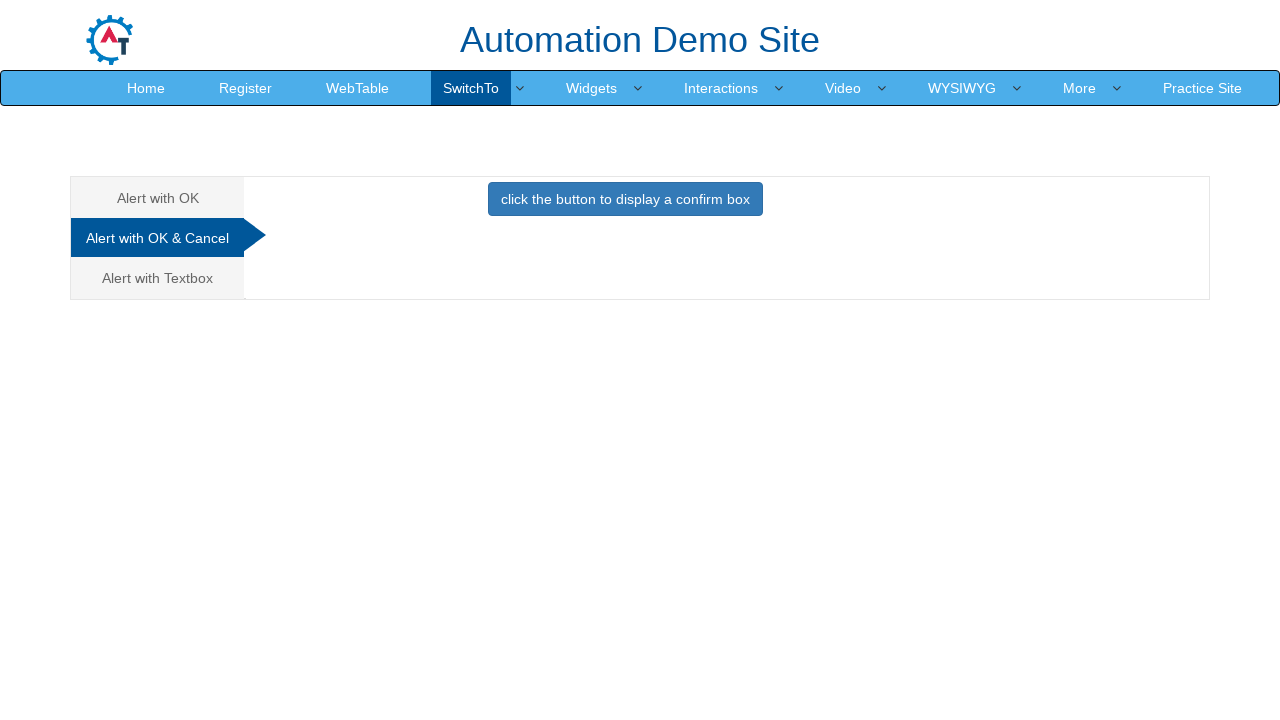

Clicked button to display confirm box alert and accepted it at (625, 199) on button:has-text('click the button to display a confirm box')
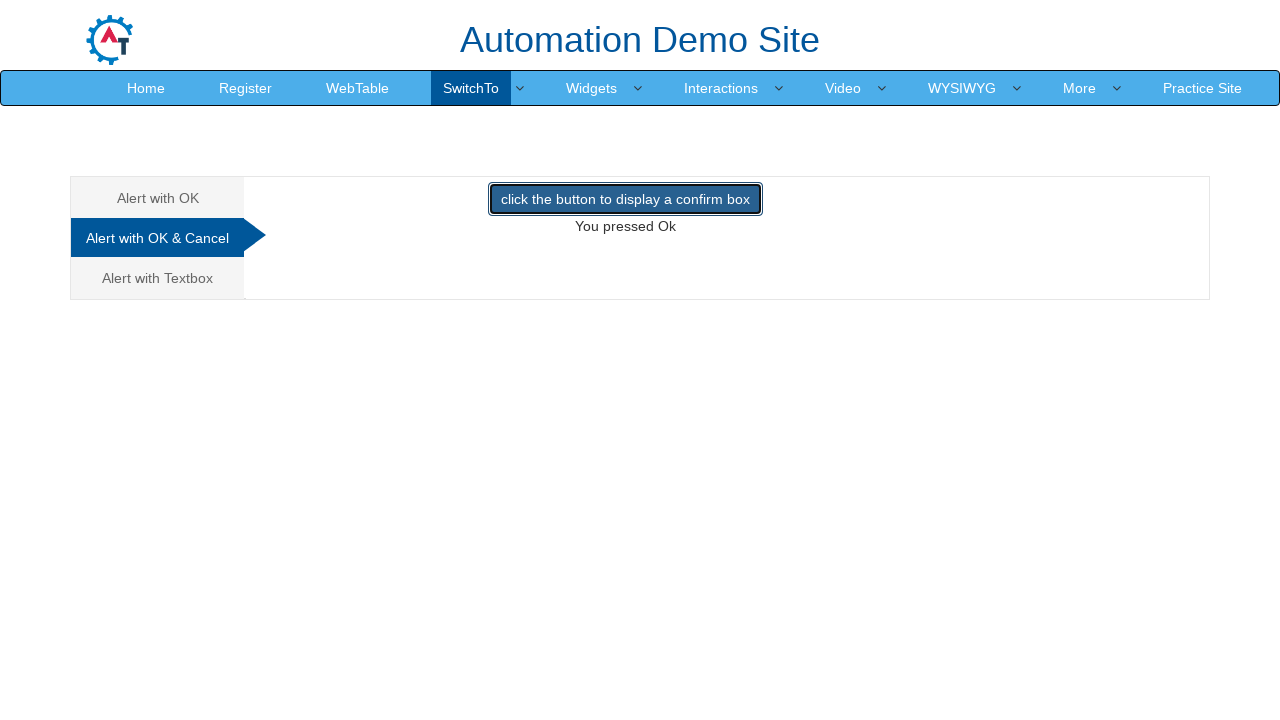

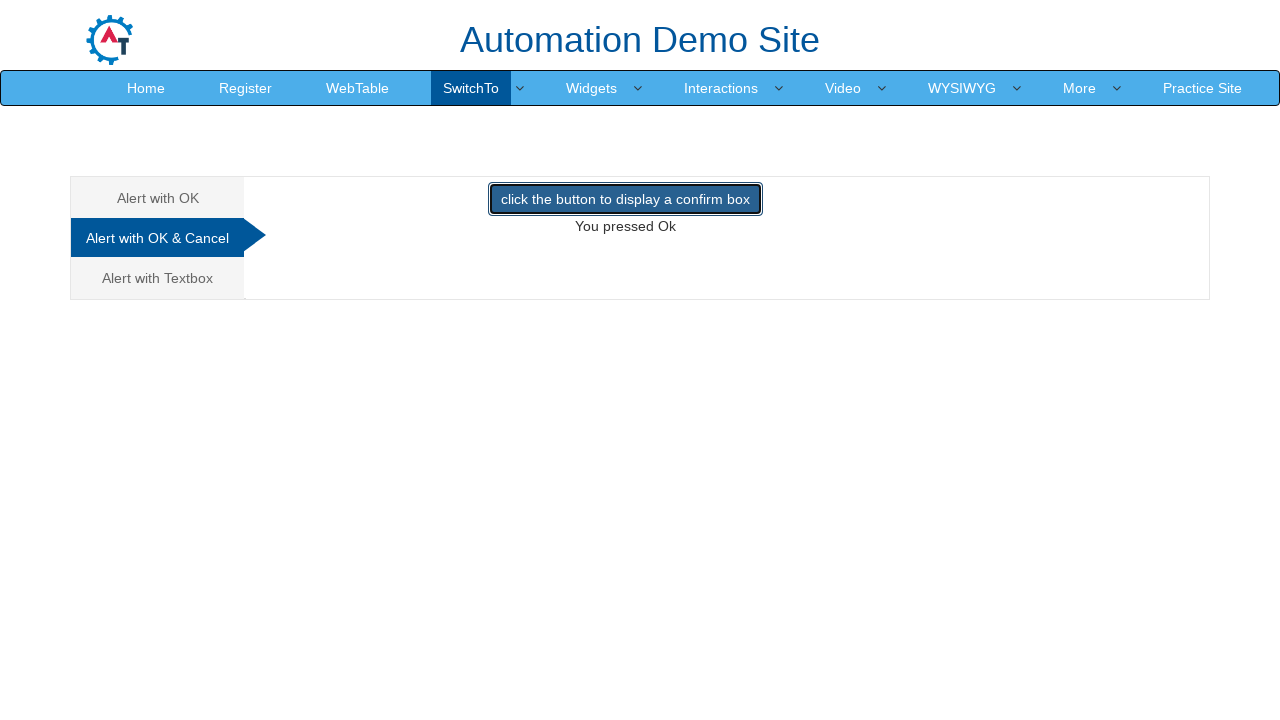